Tests character counter with a longer text paragraph

Starting URL: https://wordcounter.net/

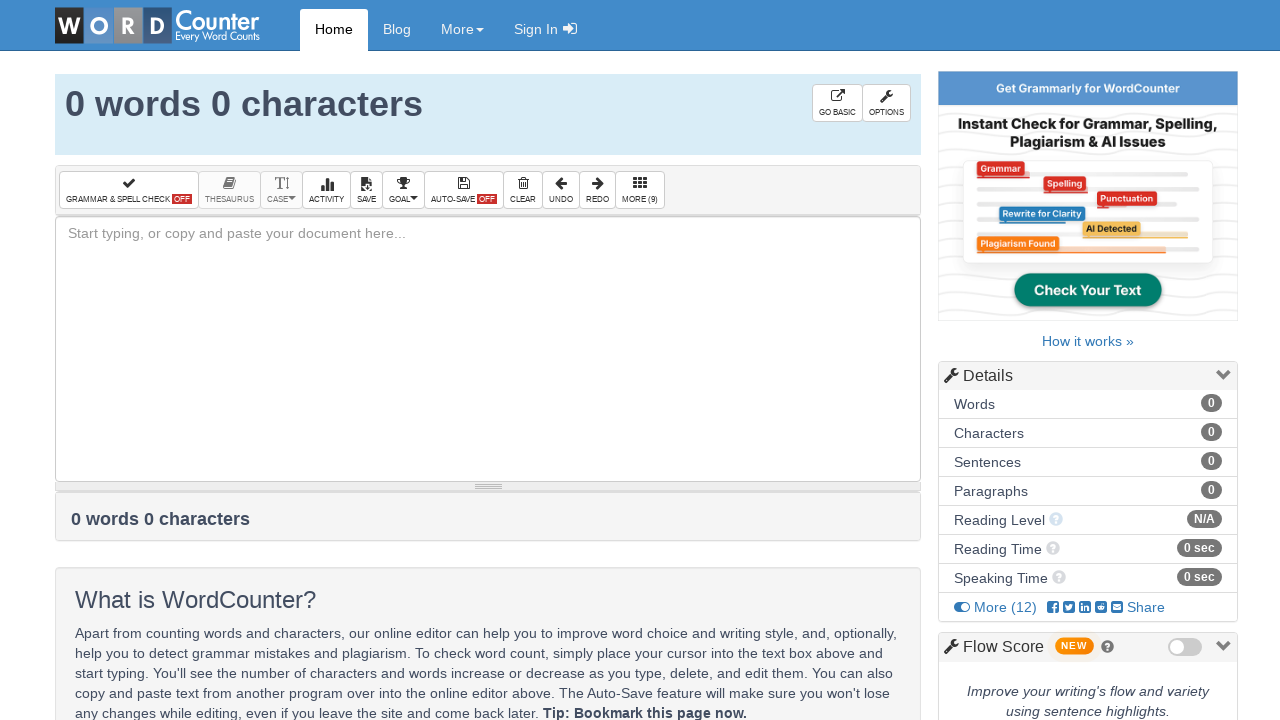

Filled text box with longer paragraph about black holes on #box
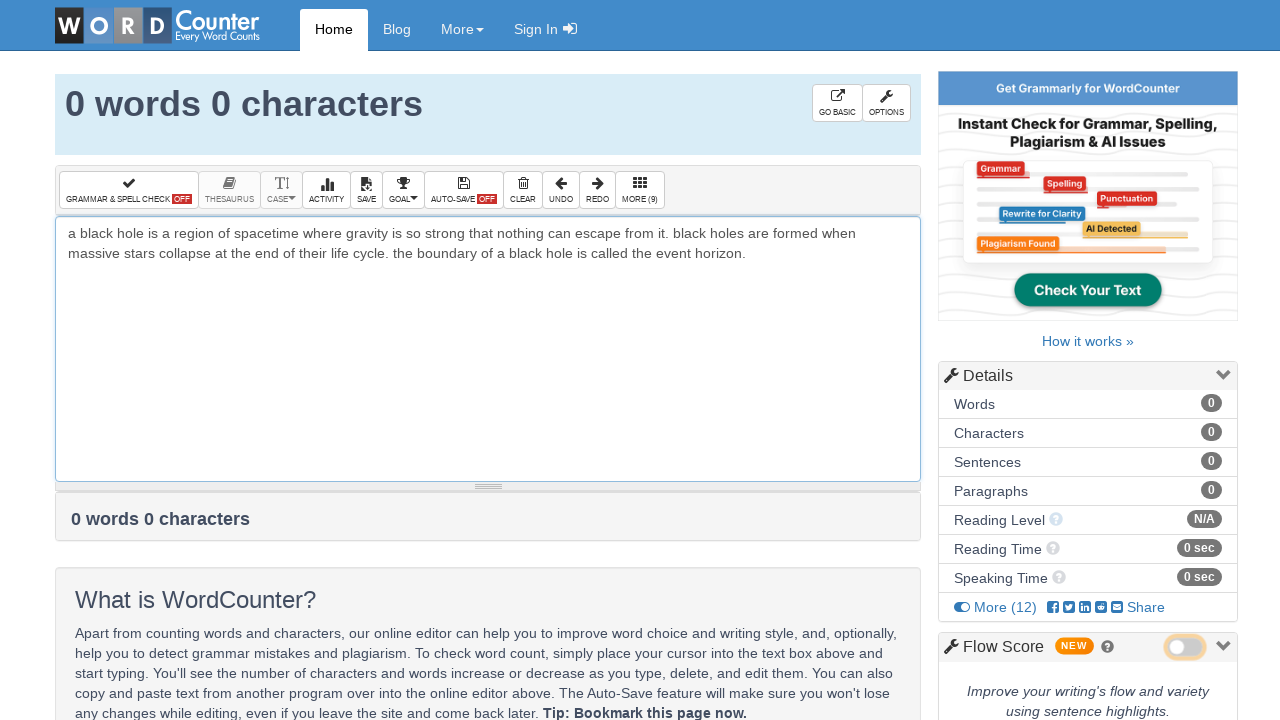

Character counter element loaded and visible
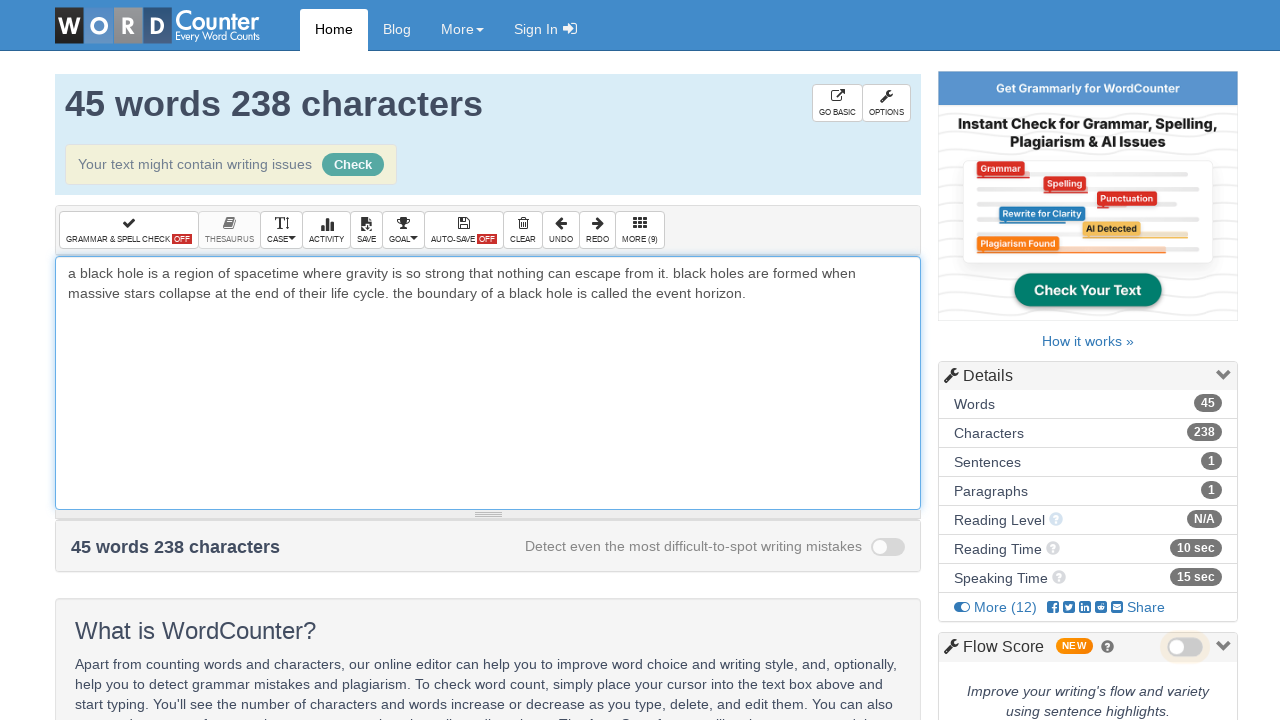

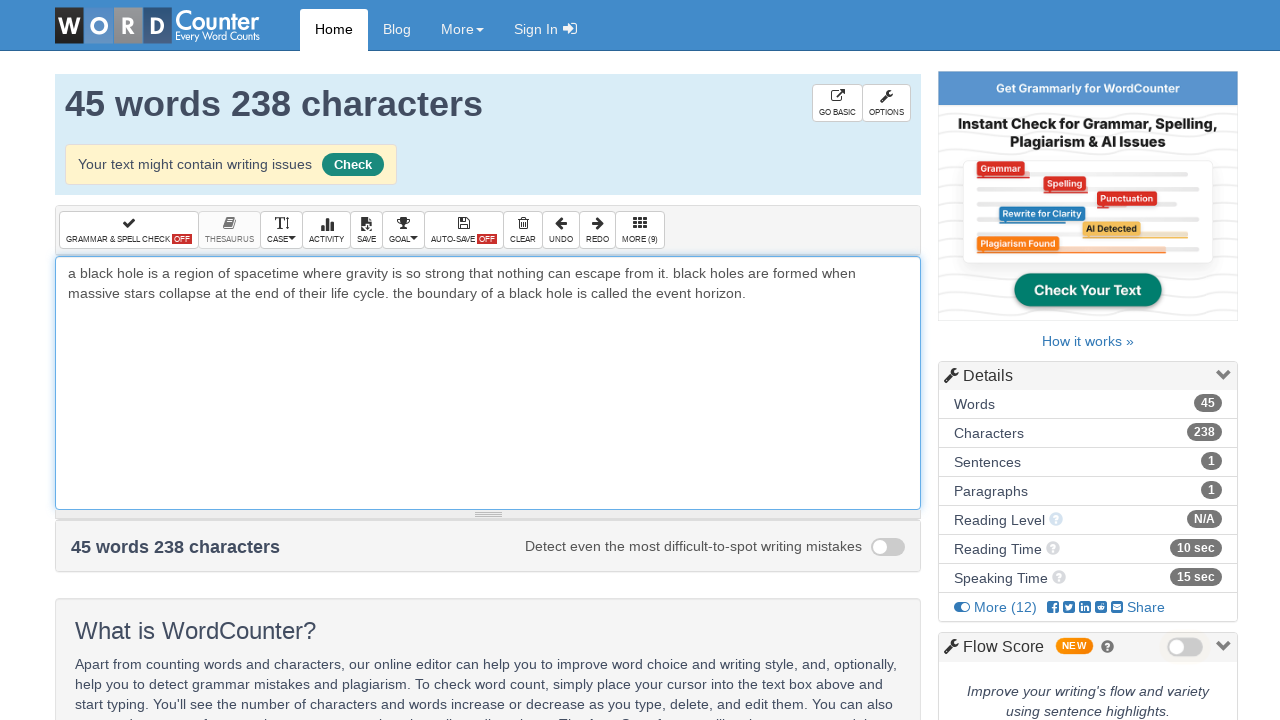